Navigates to a practice inputs page and verifies that elements with specific selectors (input-box class and anchor tags) are present on the page.

Starting URL: https://practice.expandtesting.com/inputs

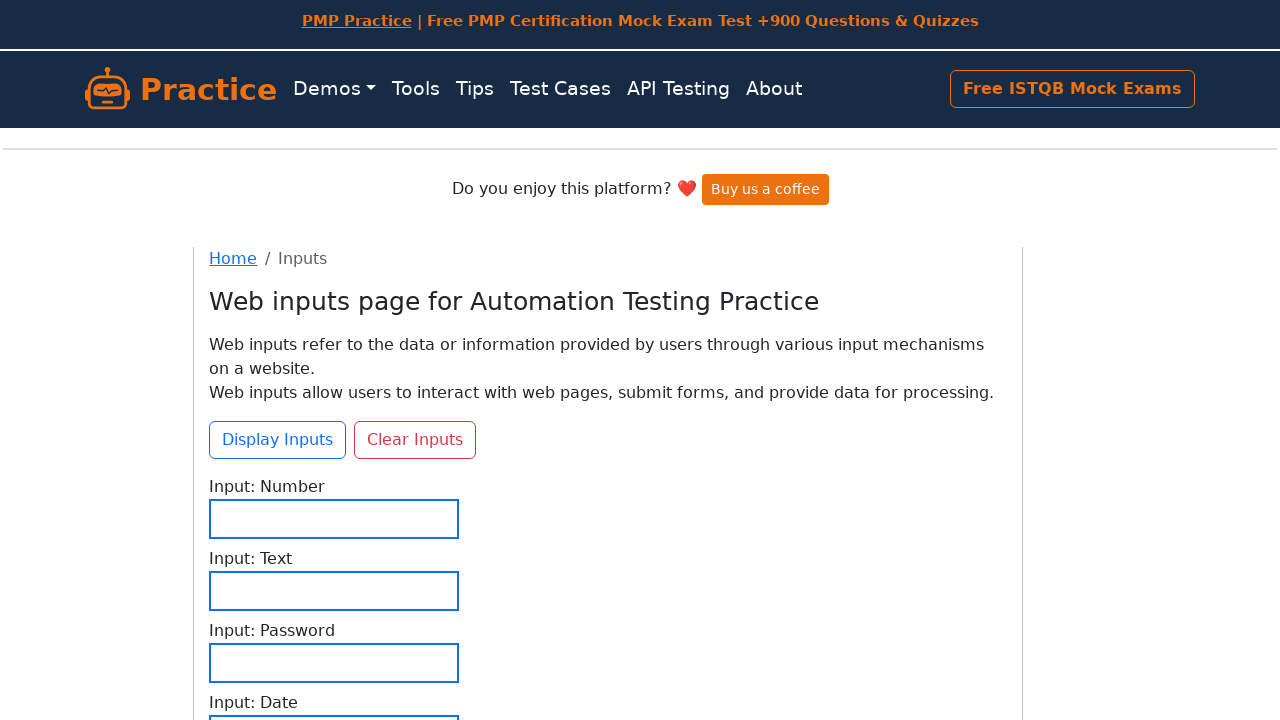

Navigated to practice inputs page
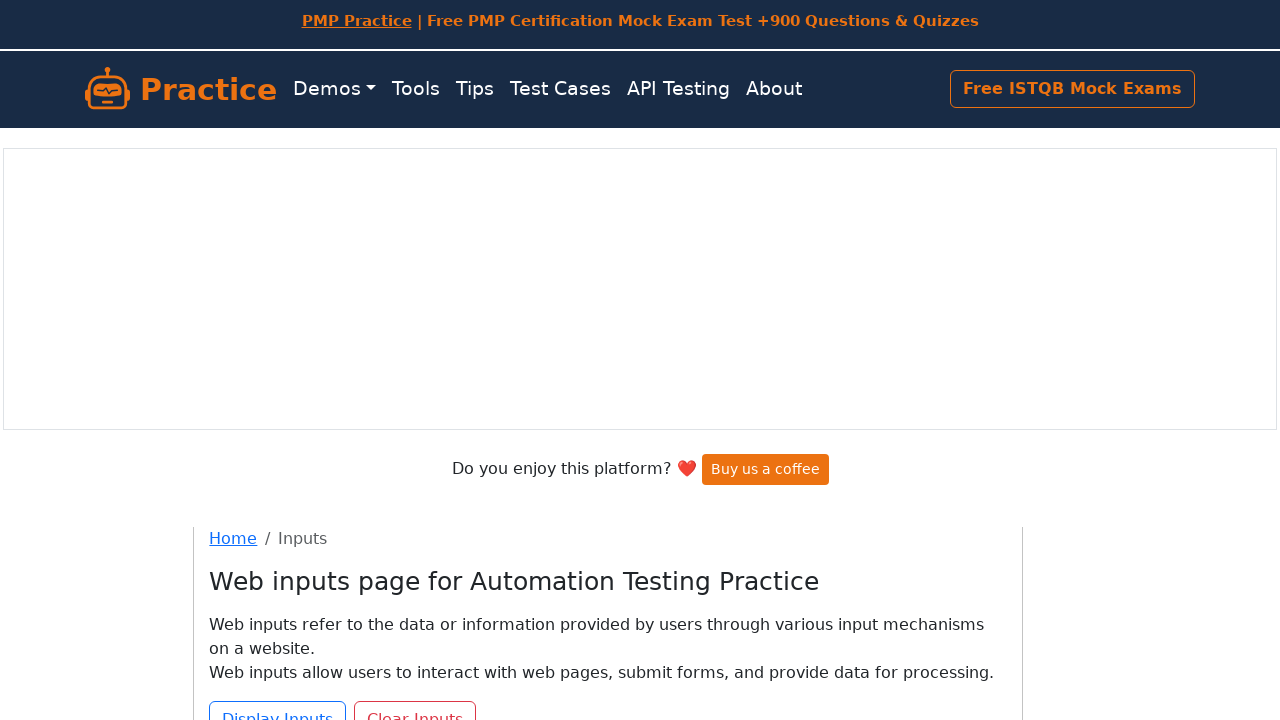

Located input-box elements on the page
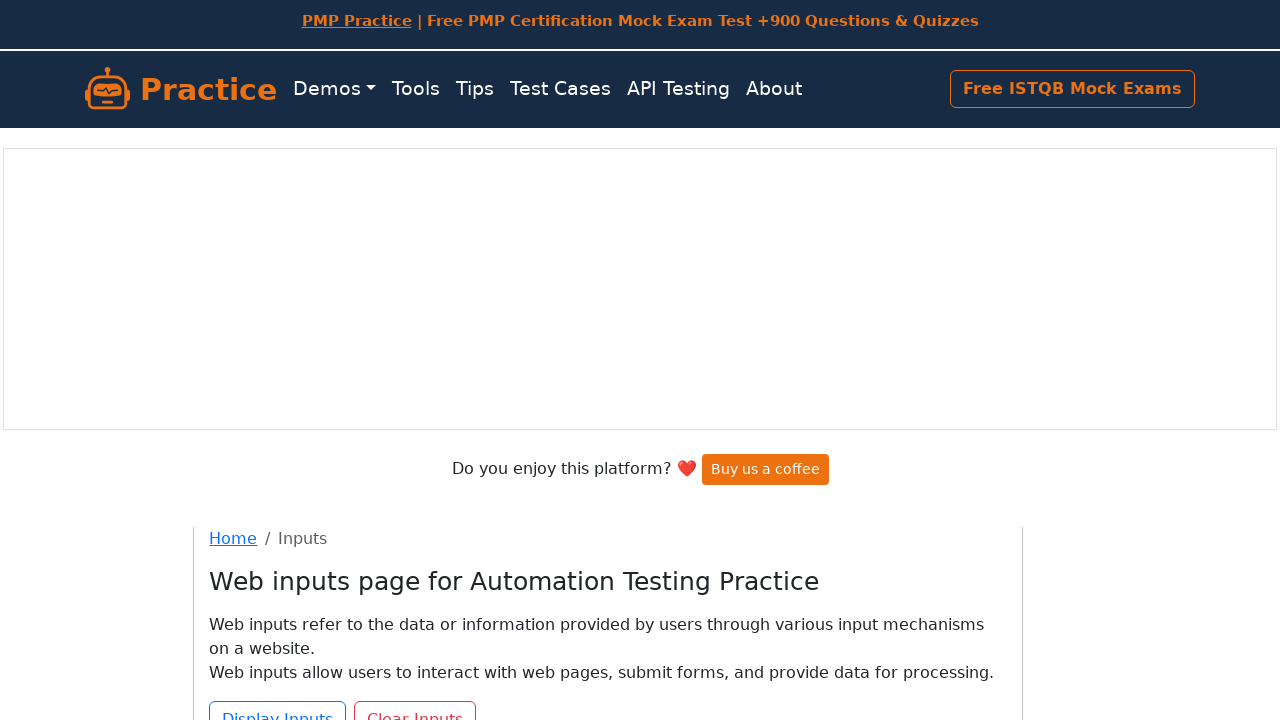

First input-box element became visible
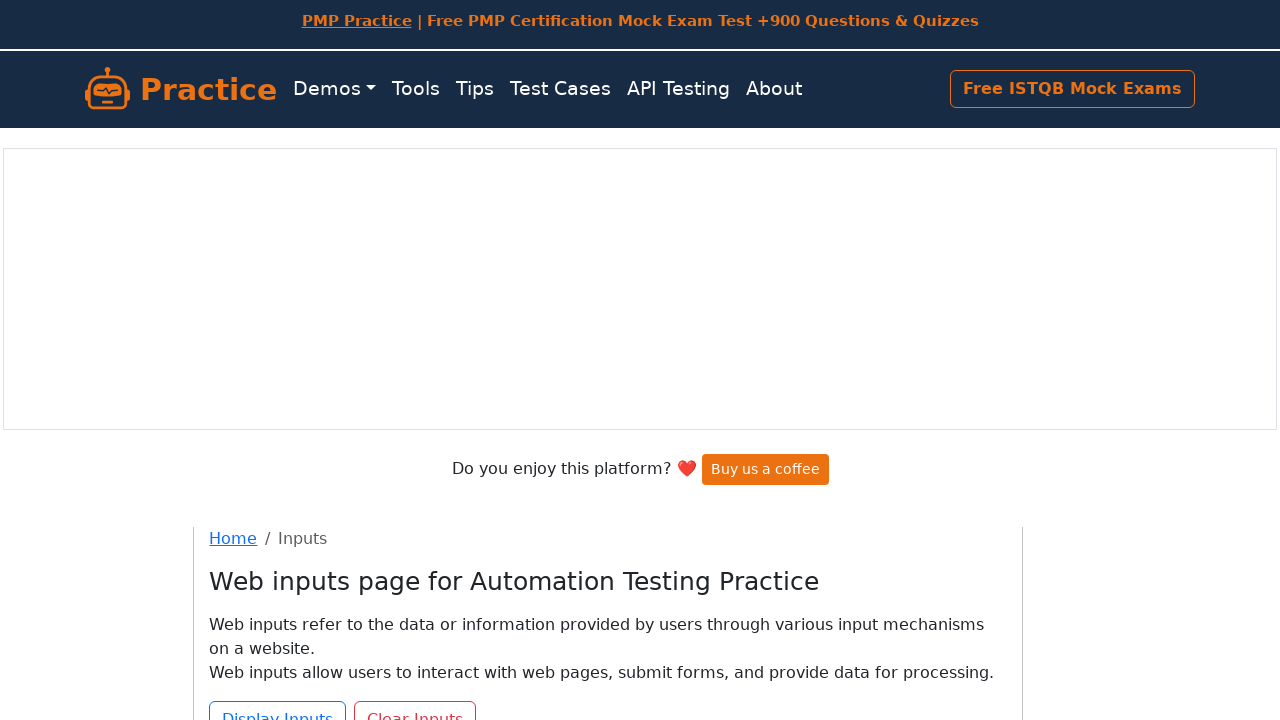

Located anchor tag elements on the page
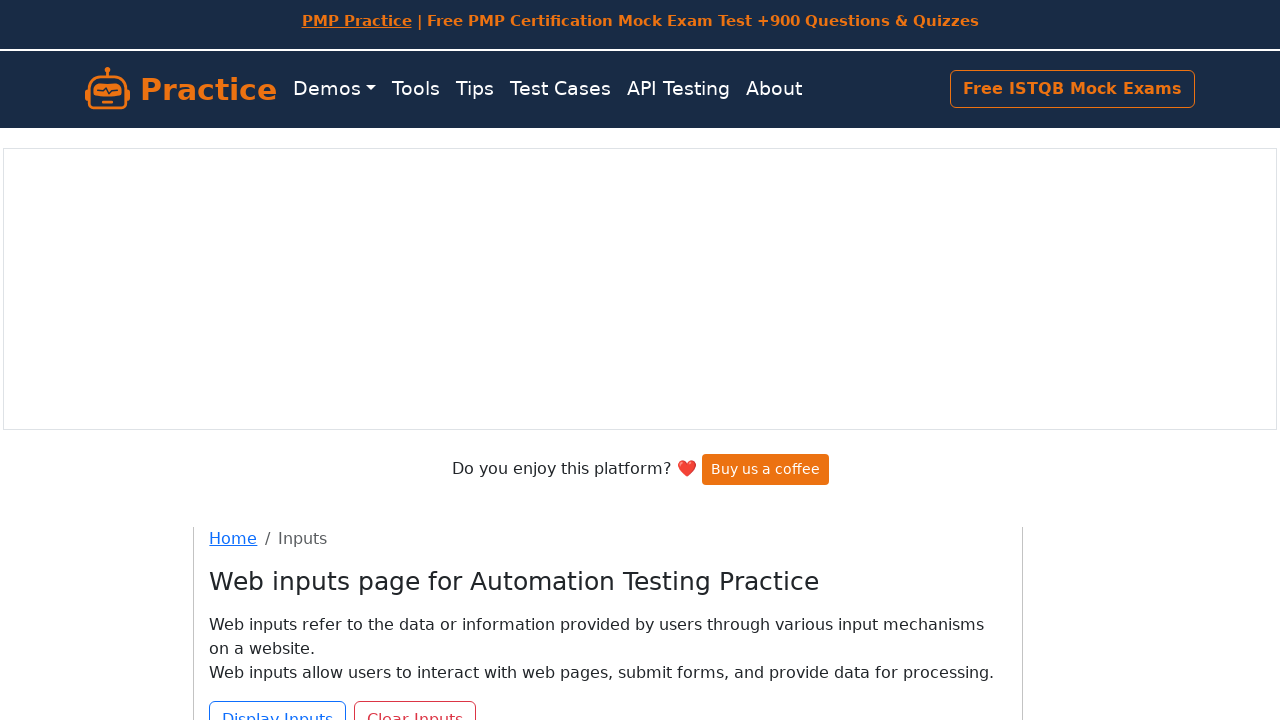

First anchor tag element became visible
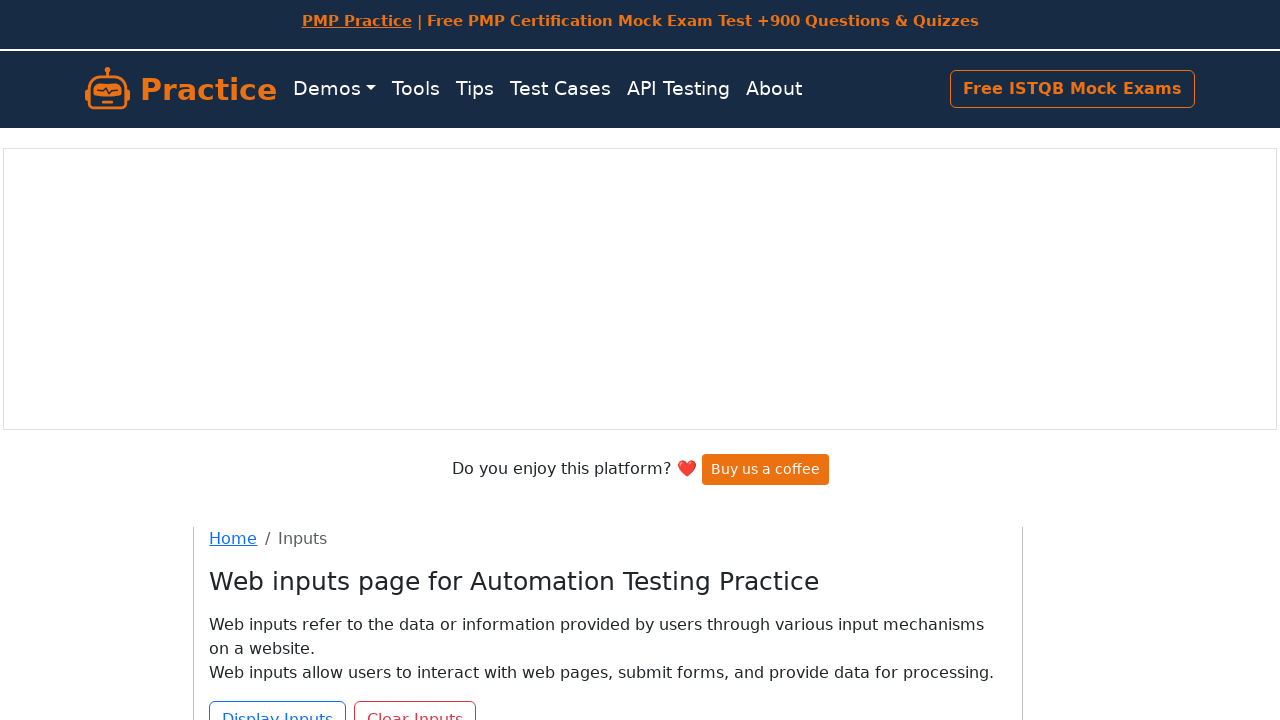

Counted 4 input-box elements
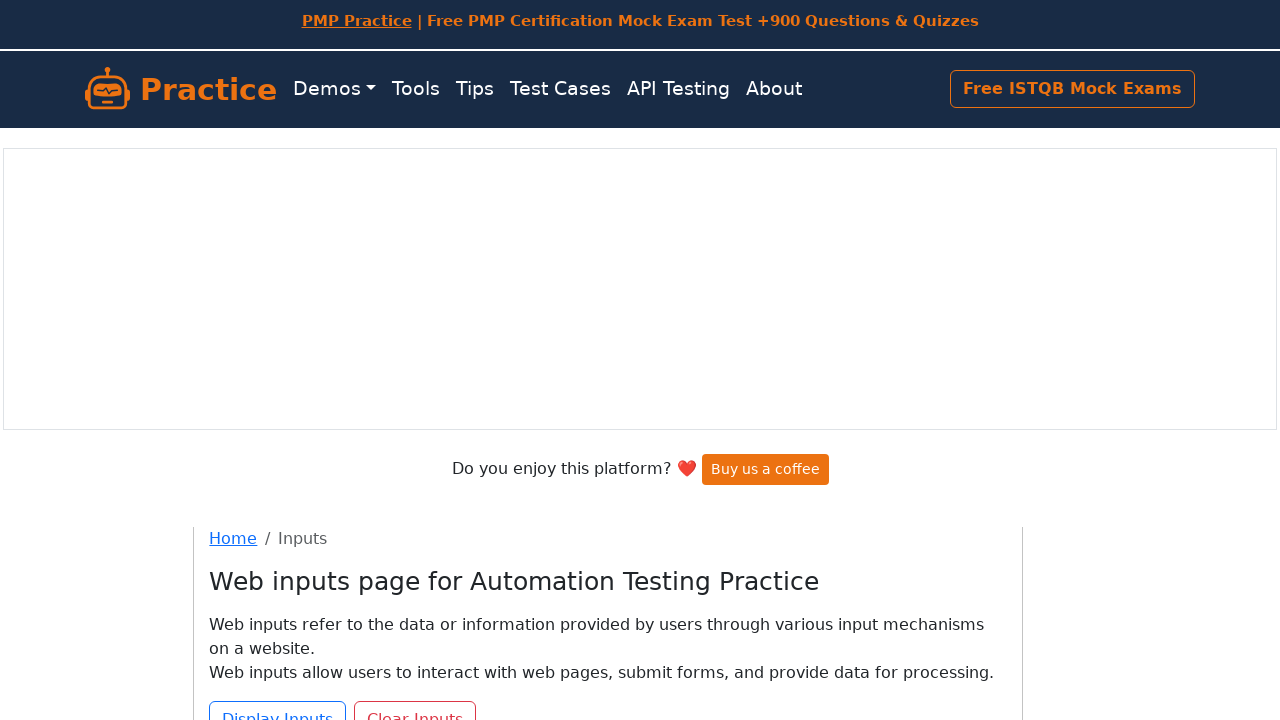

Counted 17 anchor tag elements
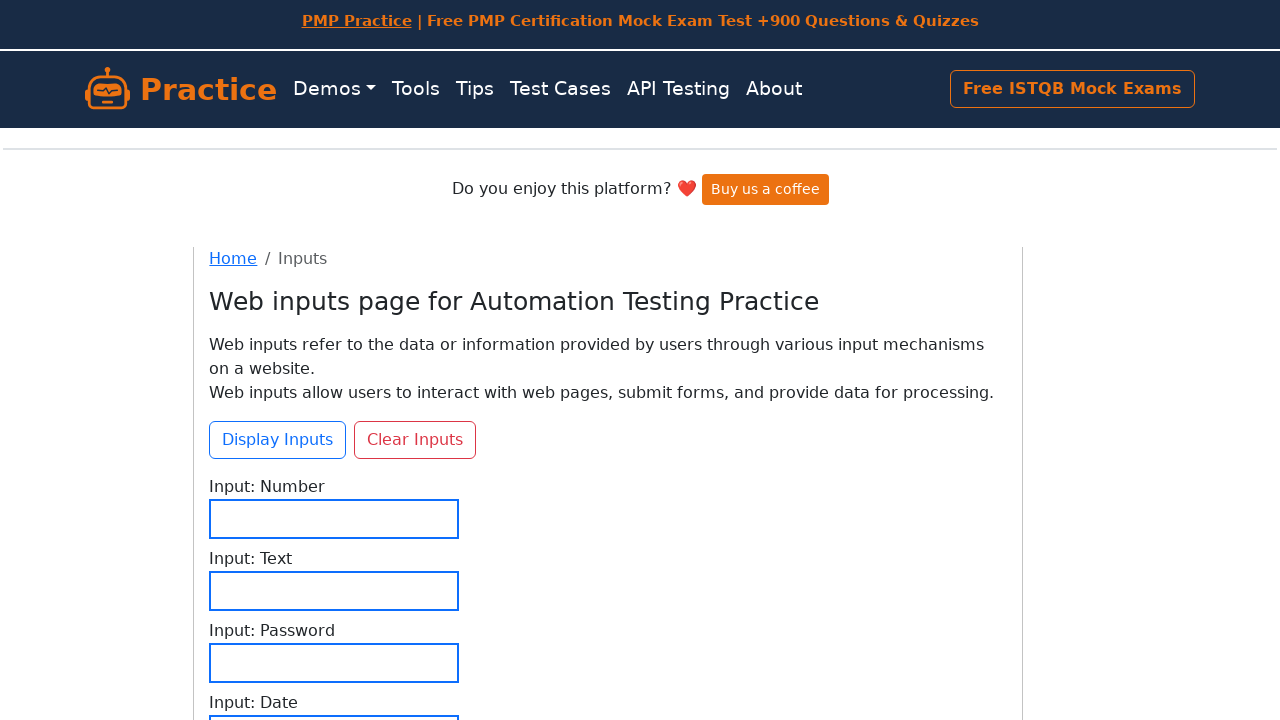

Verified that input-box elements are present
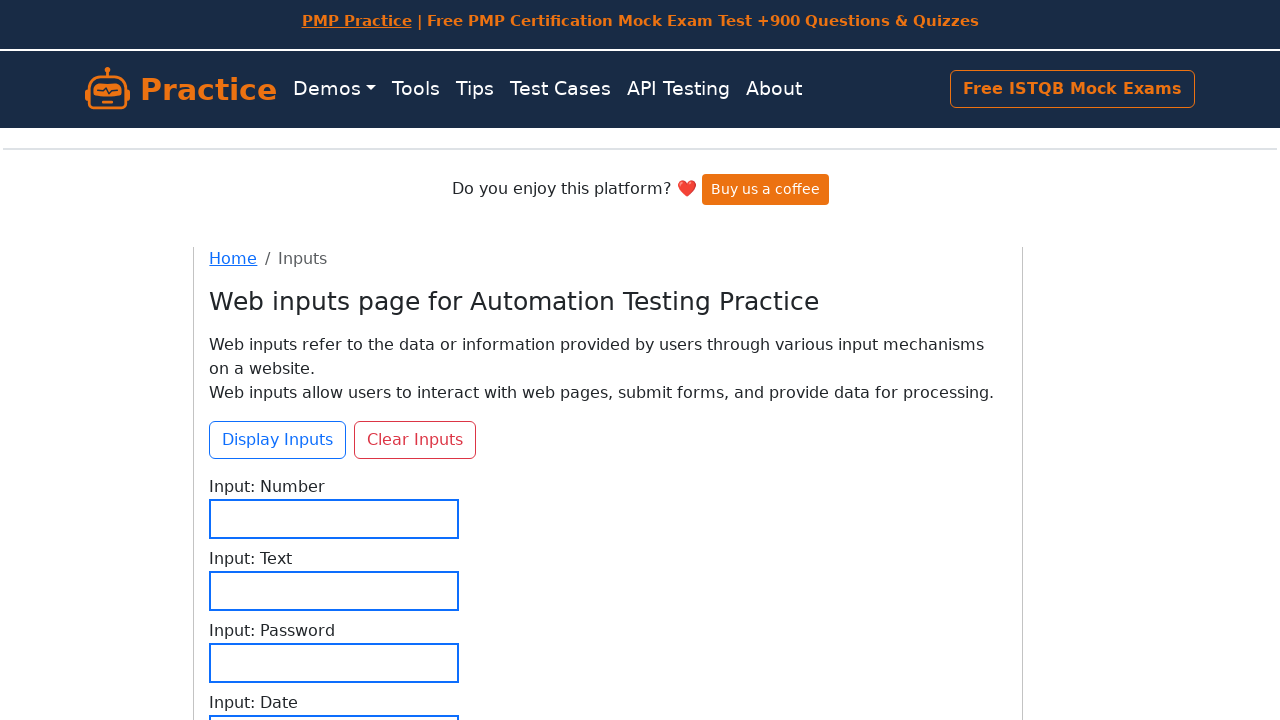

Verified that anchor tag elements are present
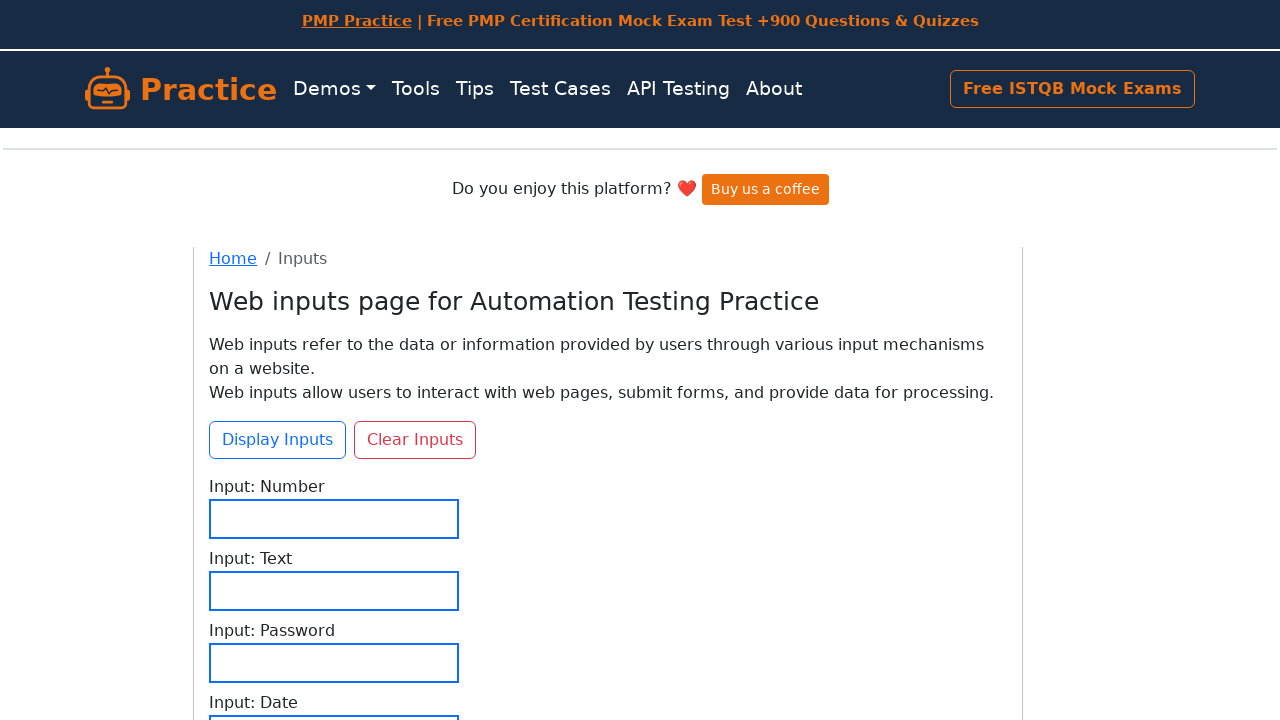

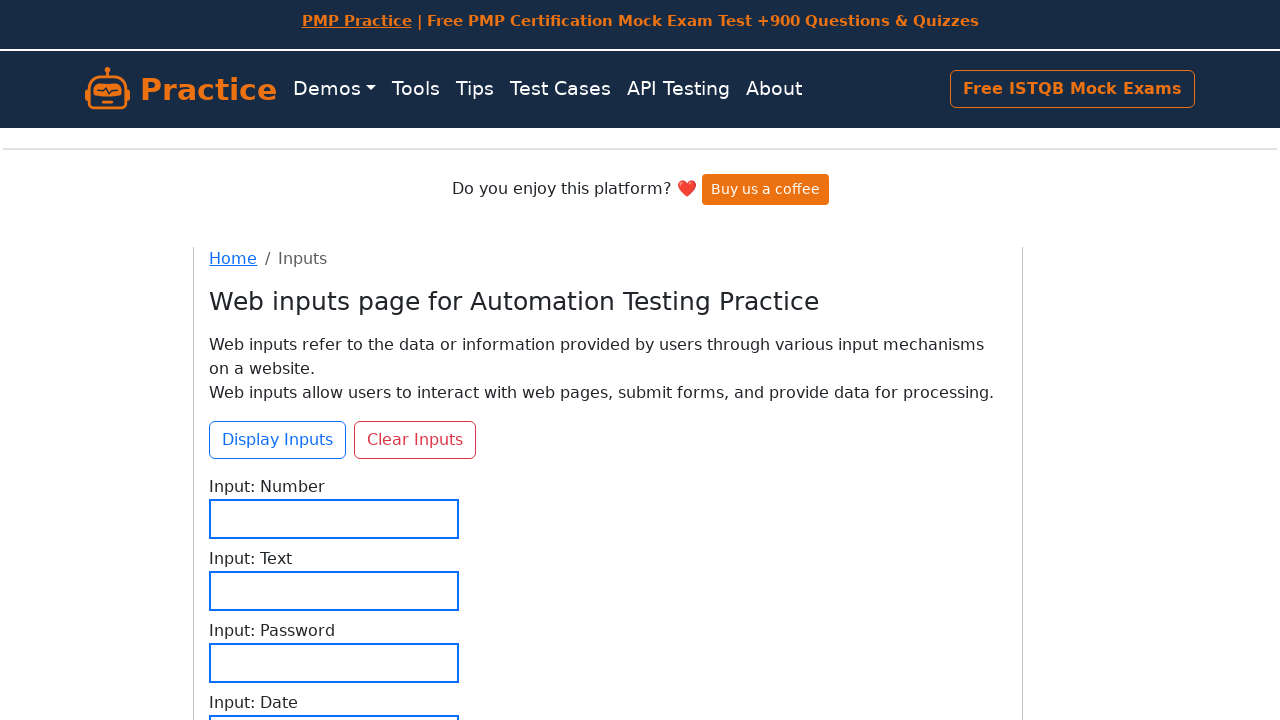